Tests static dropdown functionality by selecting options using different methods - by index, visible text, and value

Starting URL: https://rahulshettyacademy.com/dropdownsPractise/

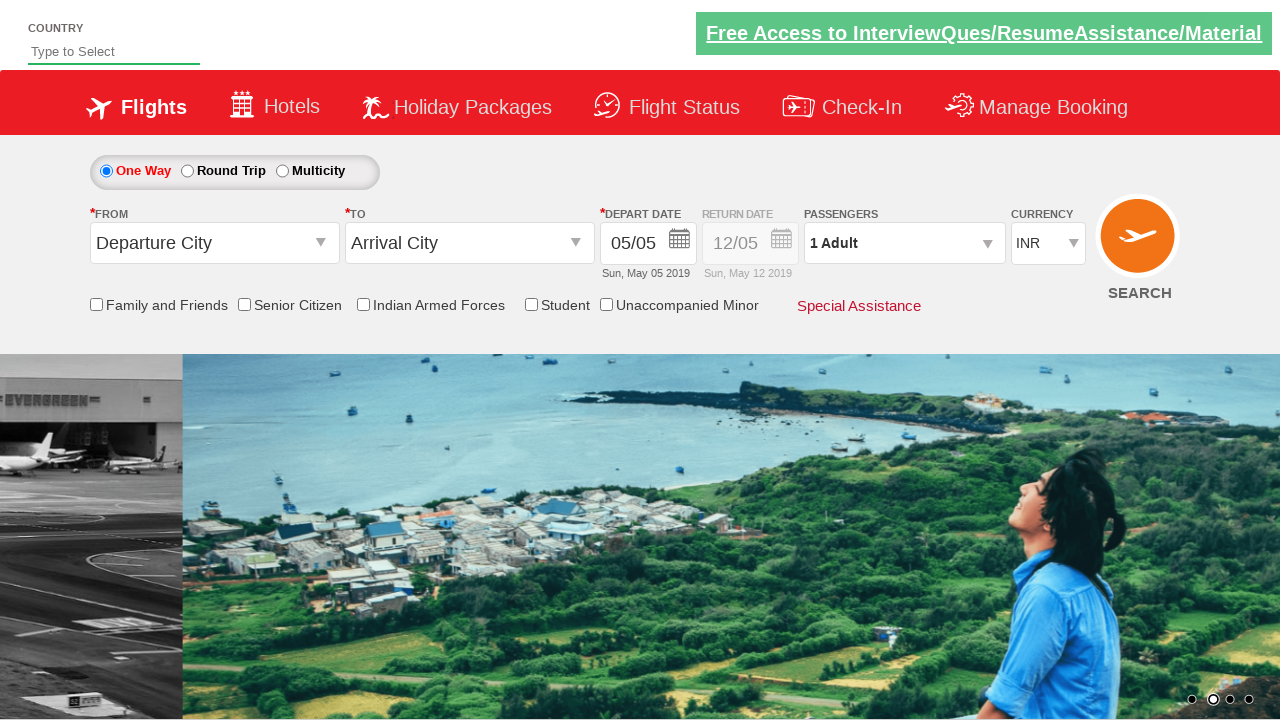

Located currency dropdown element
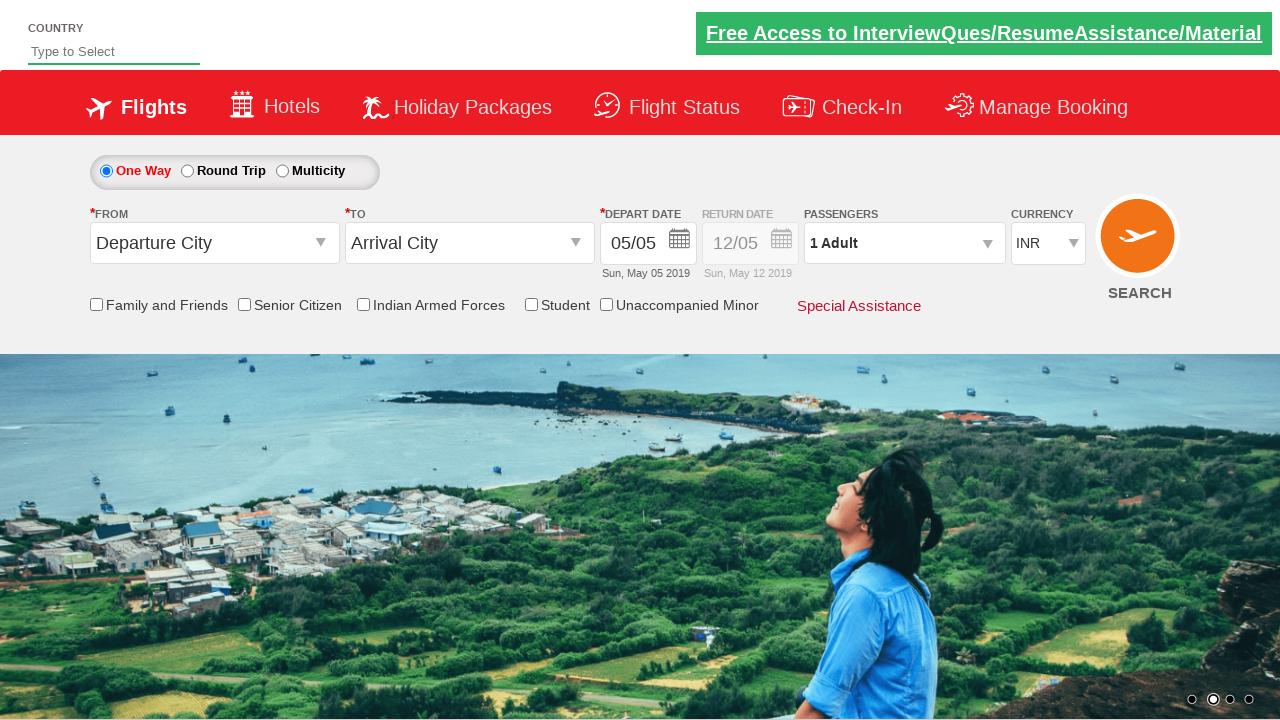

Selected 4th option in currency dropdown by index (index 3) on #ctl00_mainContent_DropDownListCurrency
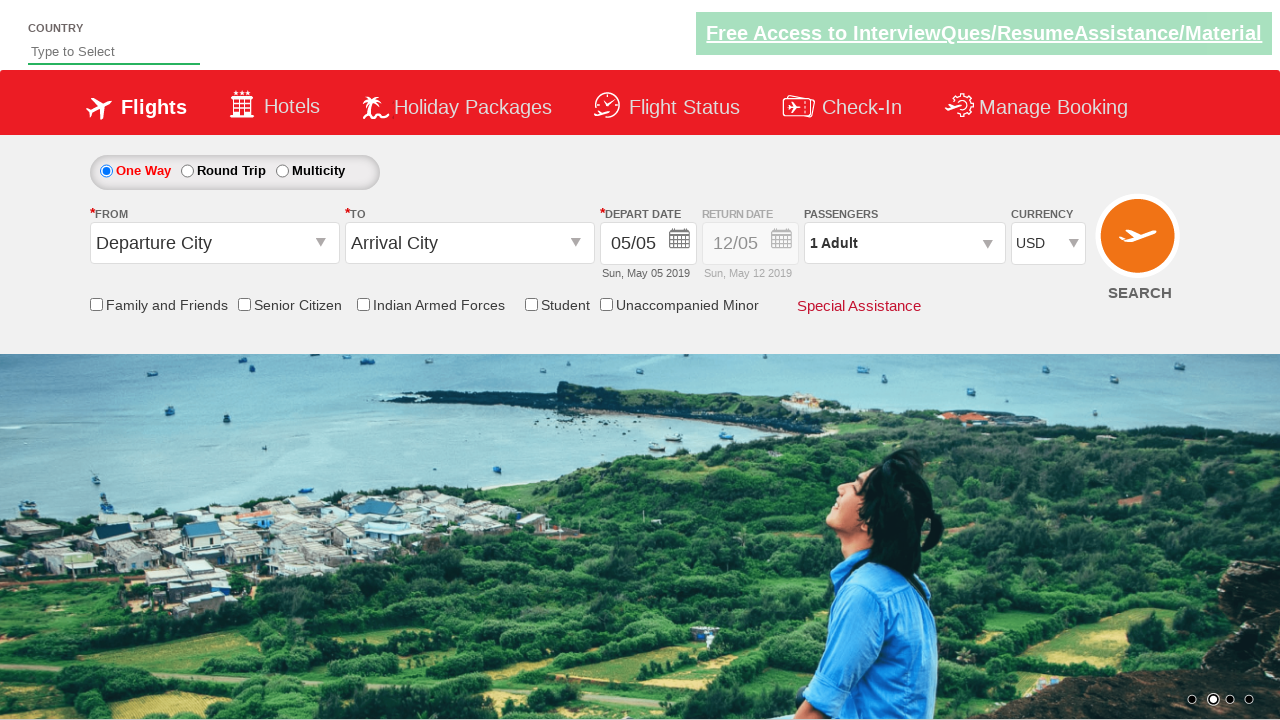

Selected AED option in currency dropdown by visible text on #ctl00_mainContent_DropDownListCurrency
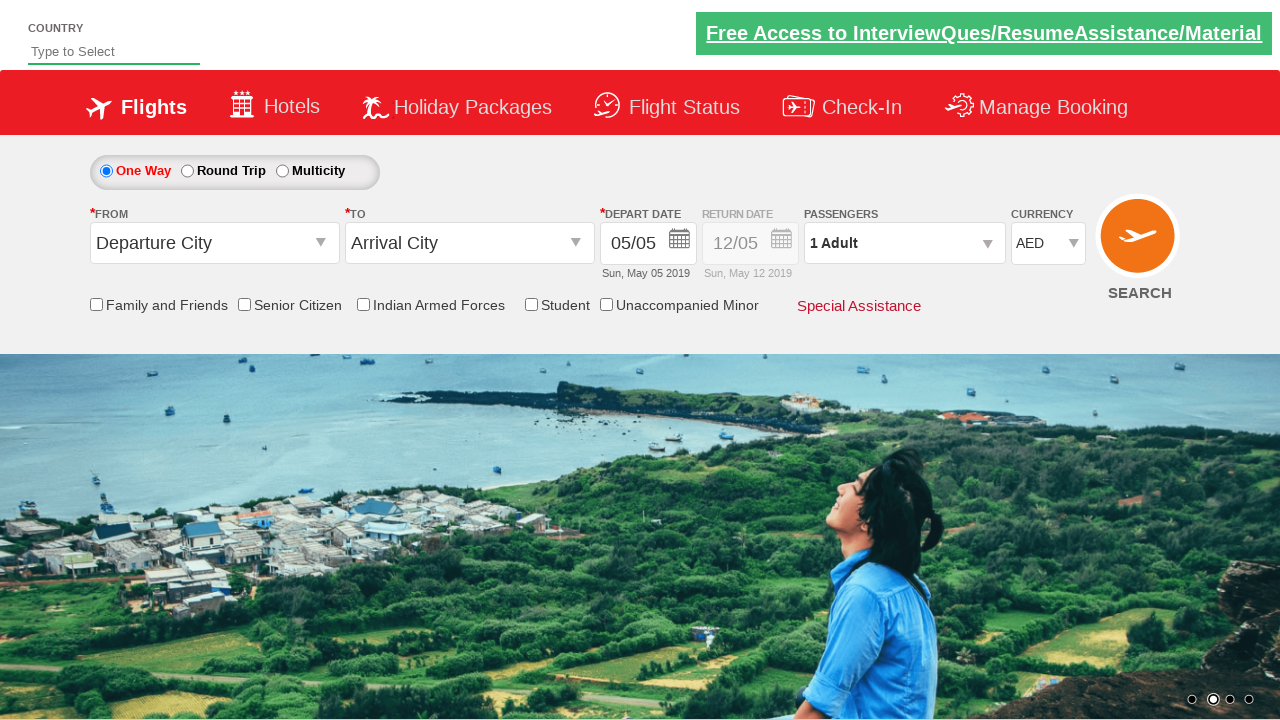

Selected INR option in currency dropdown by value on #ctl00_mainContent_DropDownListCurrency
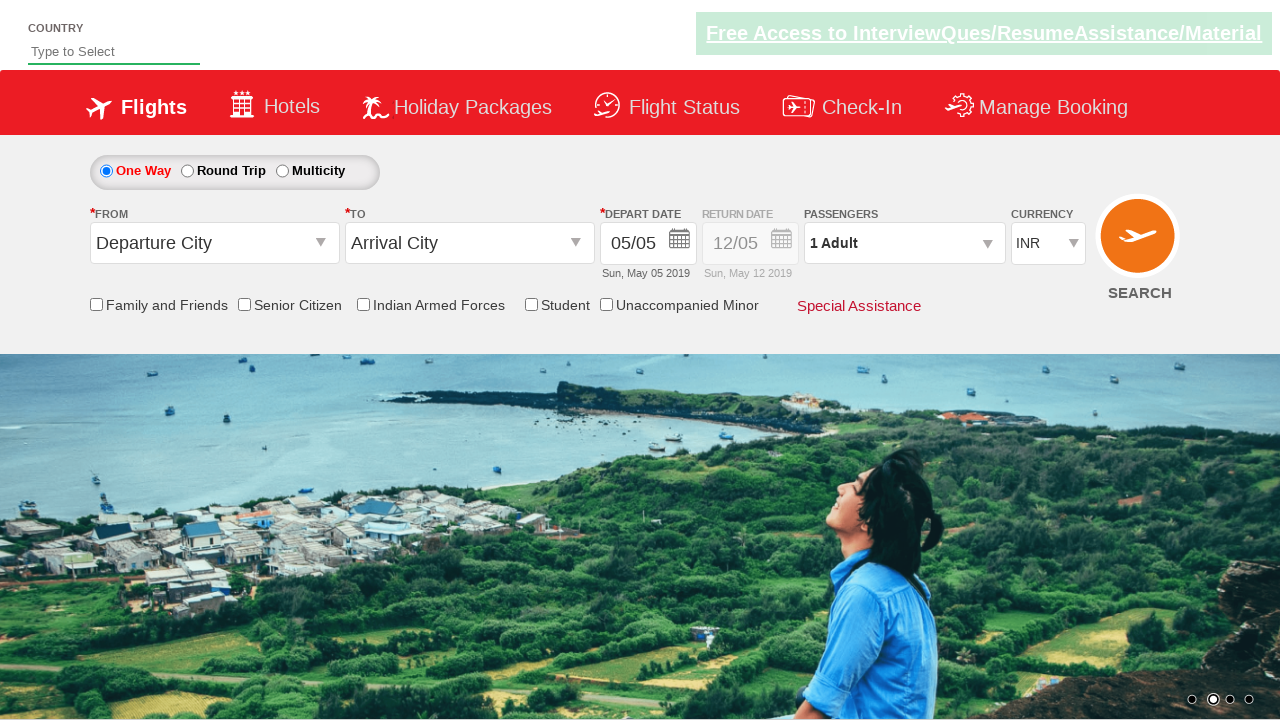

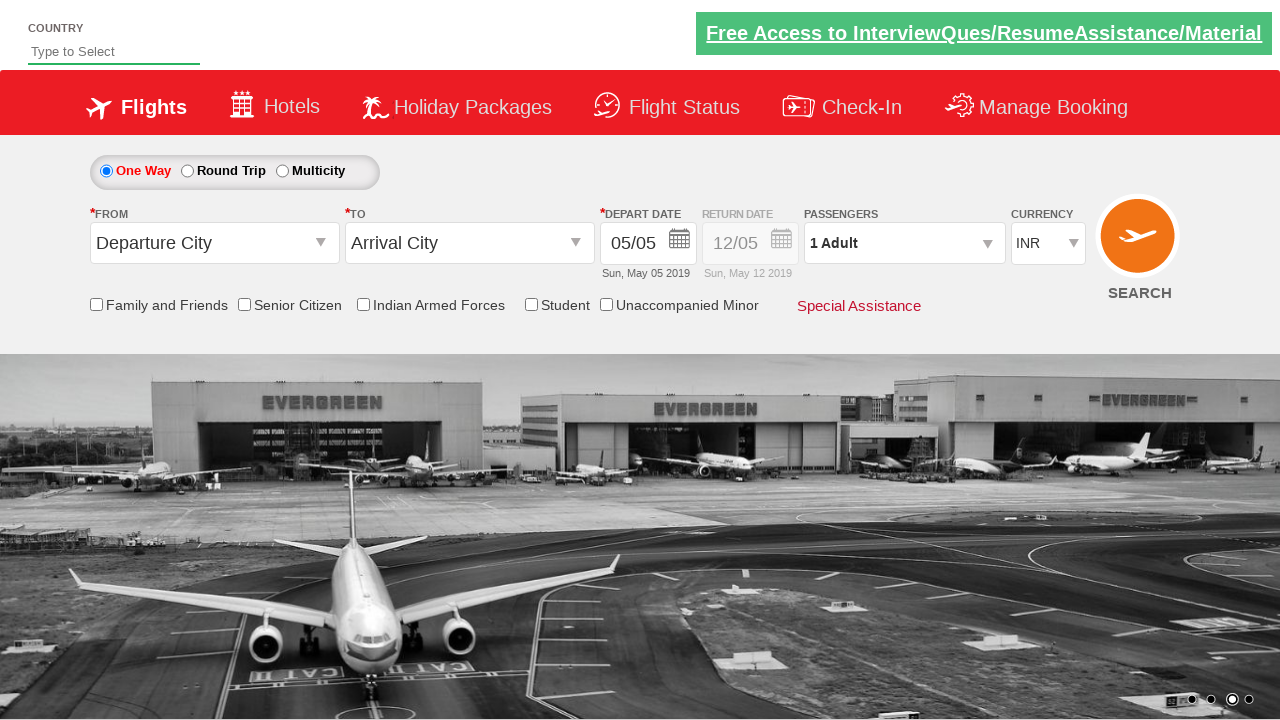